Tests JavaScript confirmation alert handling by triggering alerts and accepting/dismissing them

Starting URL: https://v1.training-support.net/selenium/javascript-alerts

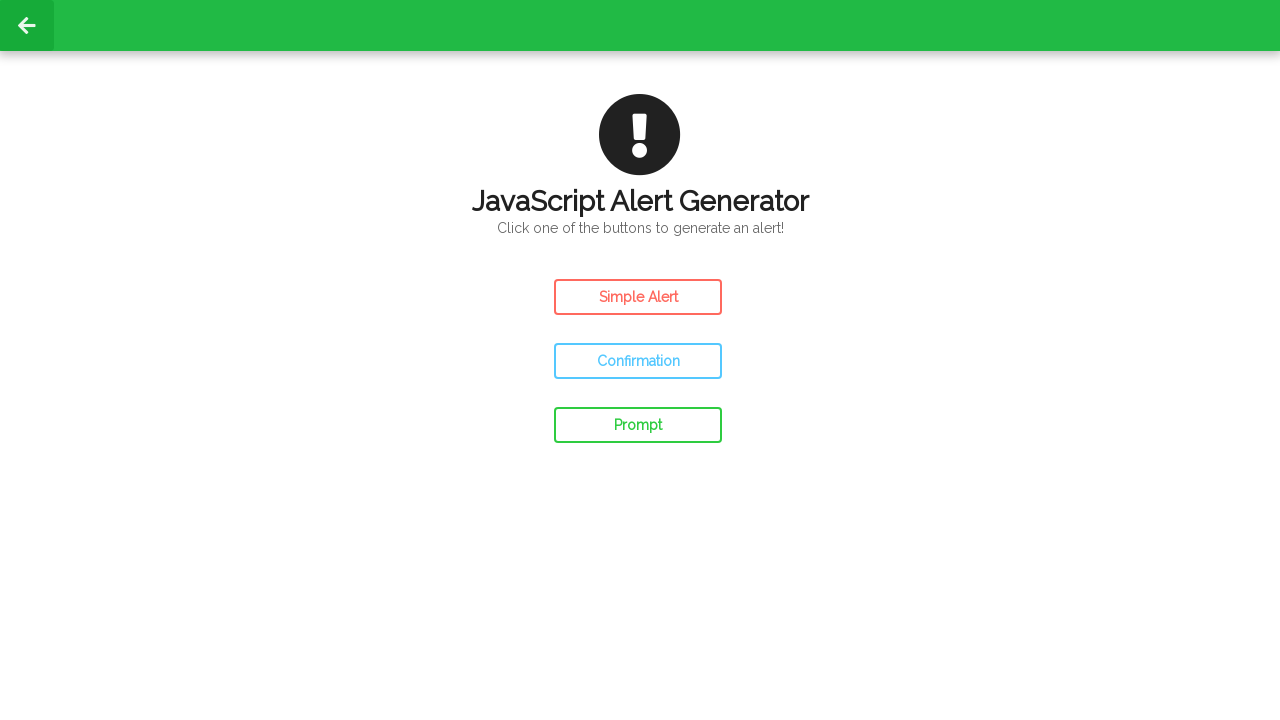

Clicked confirm button to trigger first alert at (638, 361) on #confirm
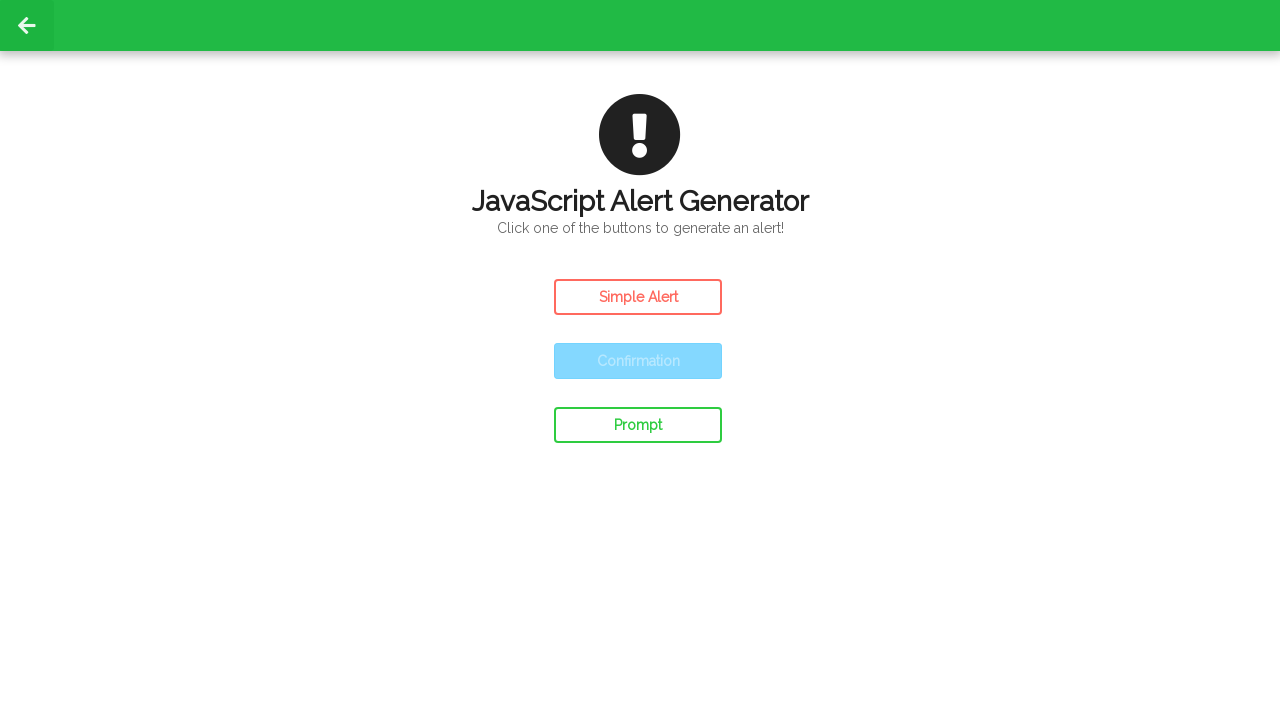

Set up dialog handler to accept first confirmation alert
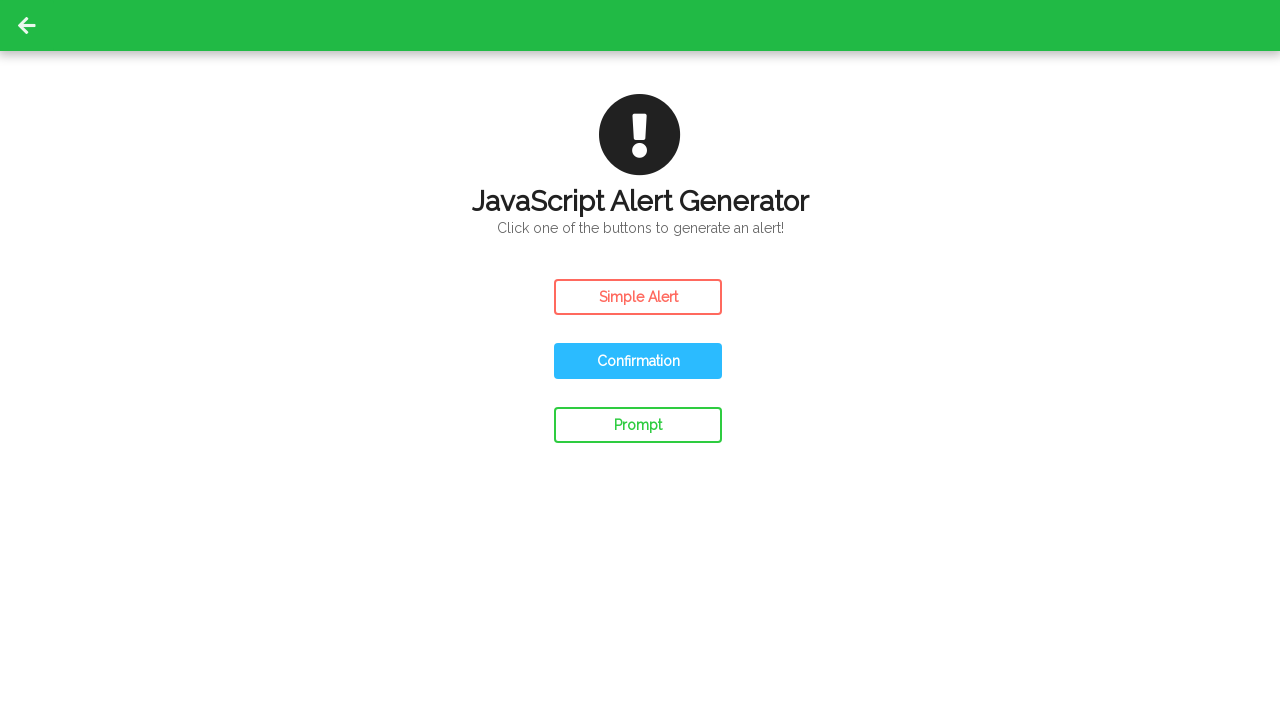

Clicked confirm button to trigger second alert at (638, 361) on #confirm
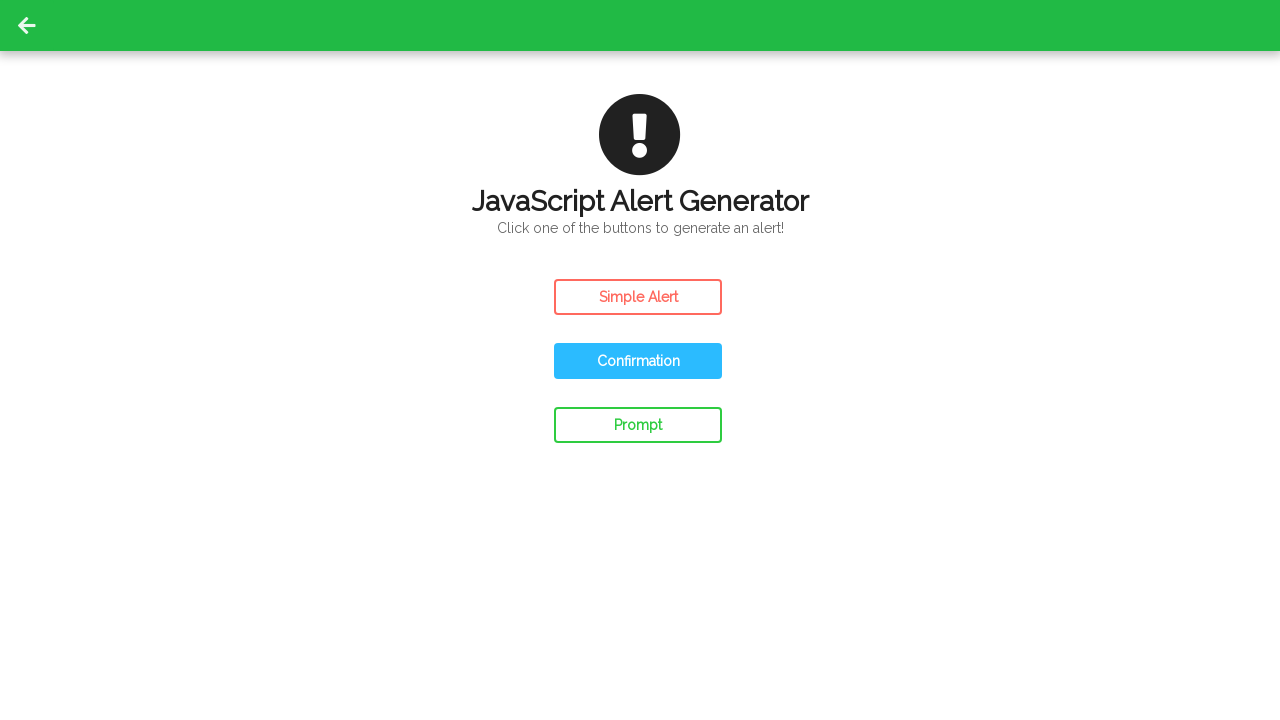

Set up dialog handler to dismiss second confirmation alert
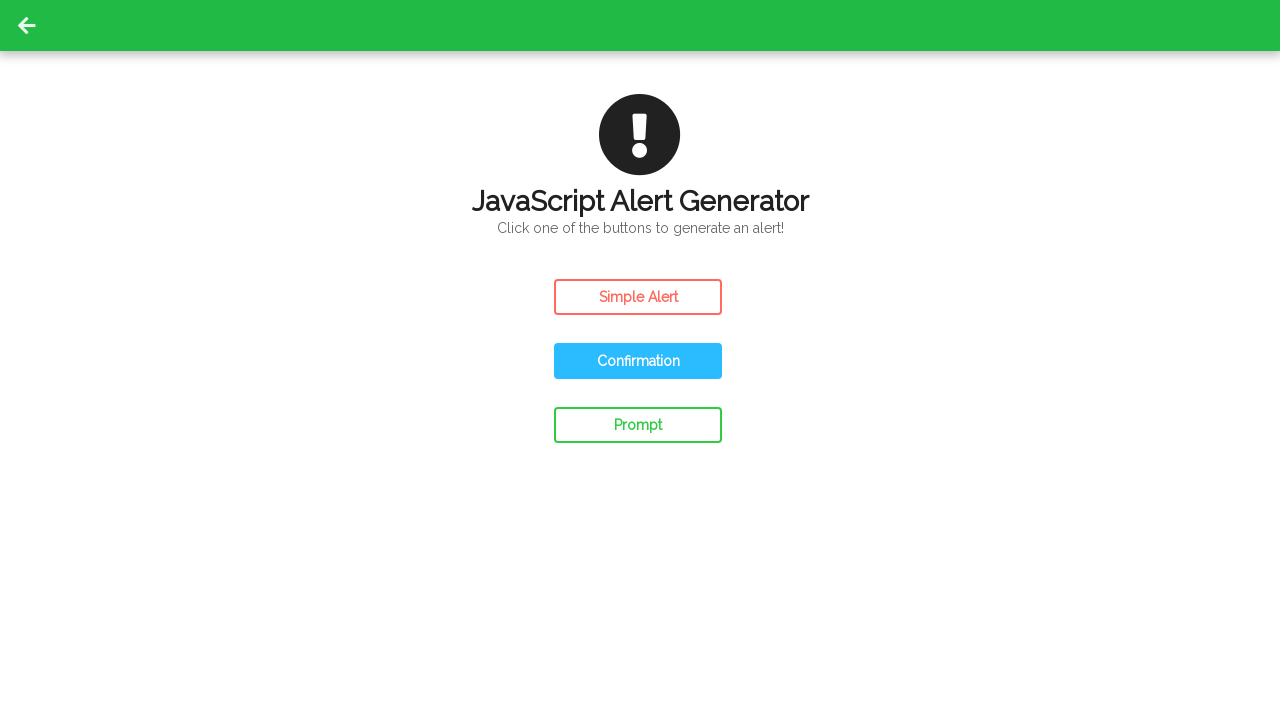

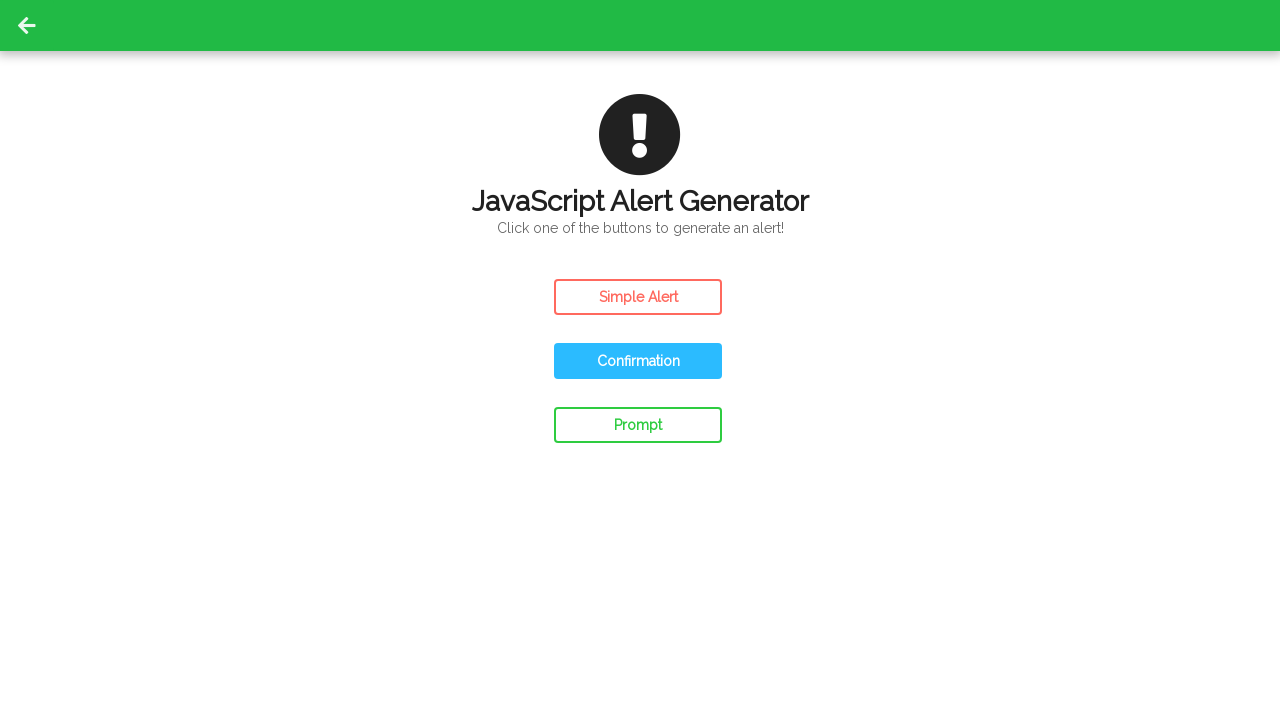